Tests that the left sidebar heading has the expected Roboto font family

Starting URL: https://automationexercise.com/

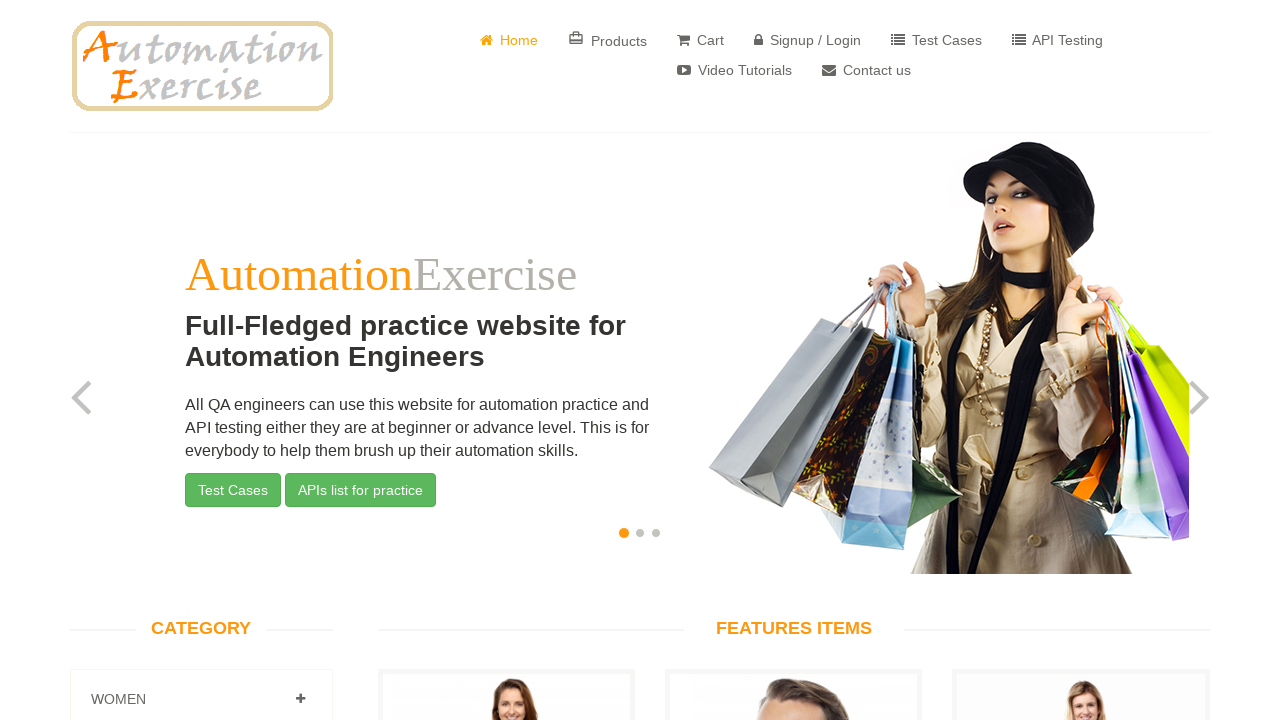

Navigated to https://automationexercise.com/
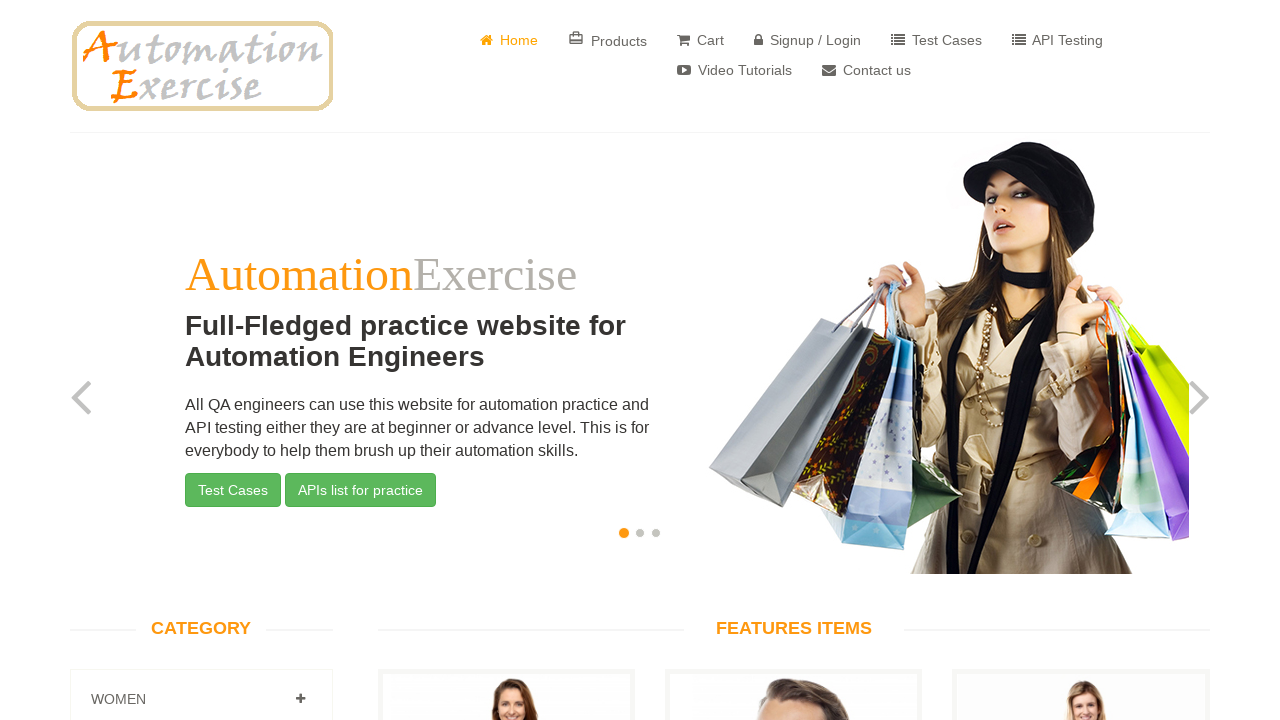

Located left sidebar h2 element
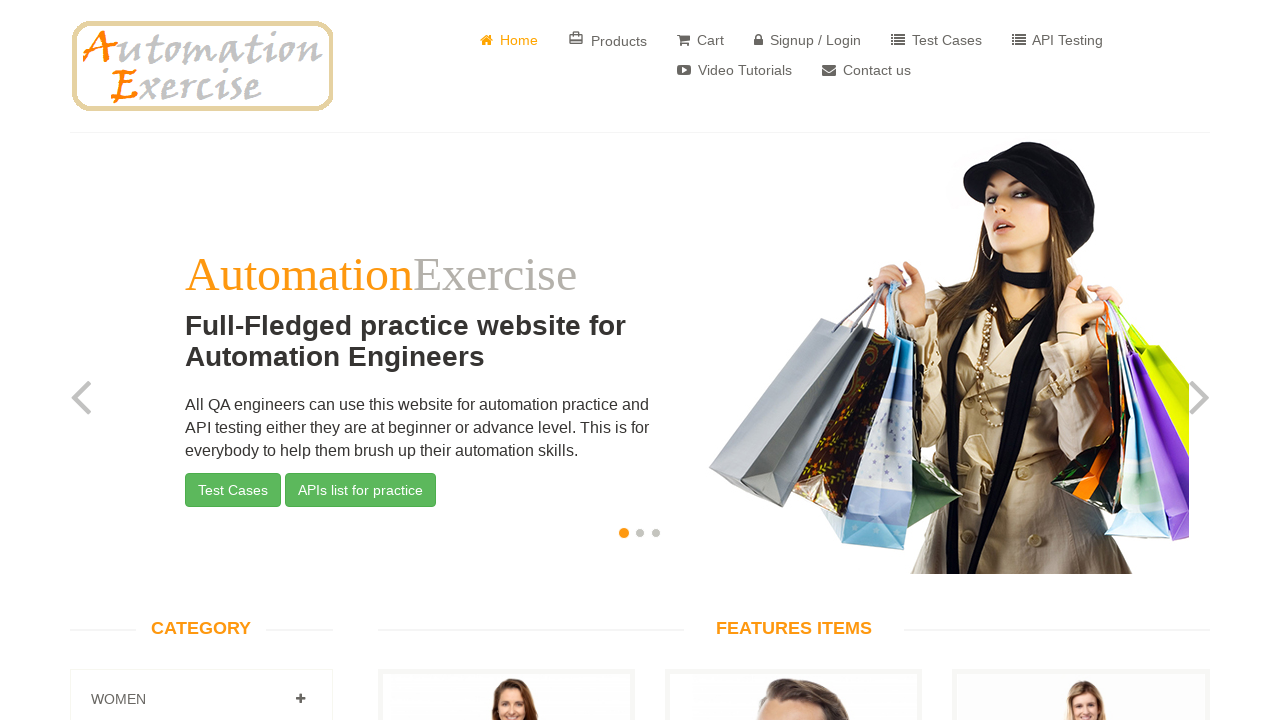

Retrieved computed font family: Roboto, sans-serif
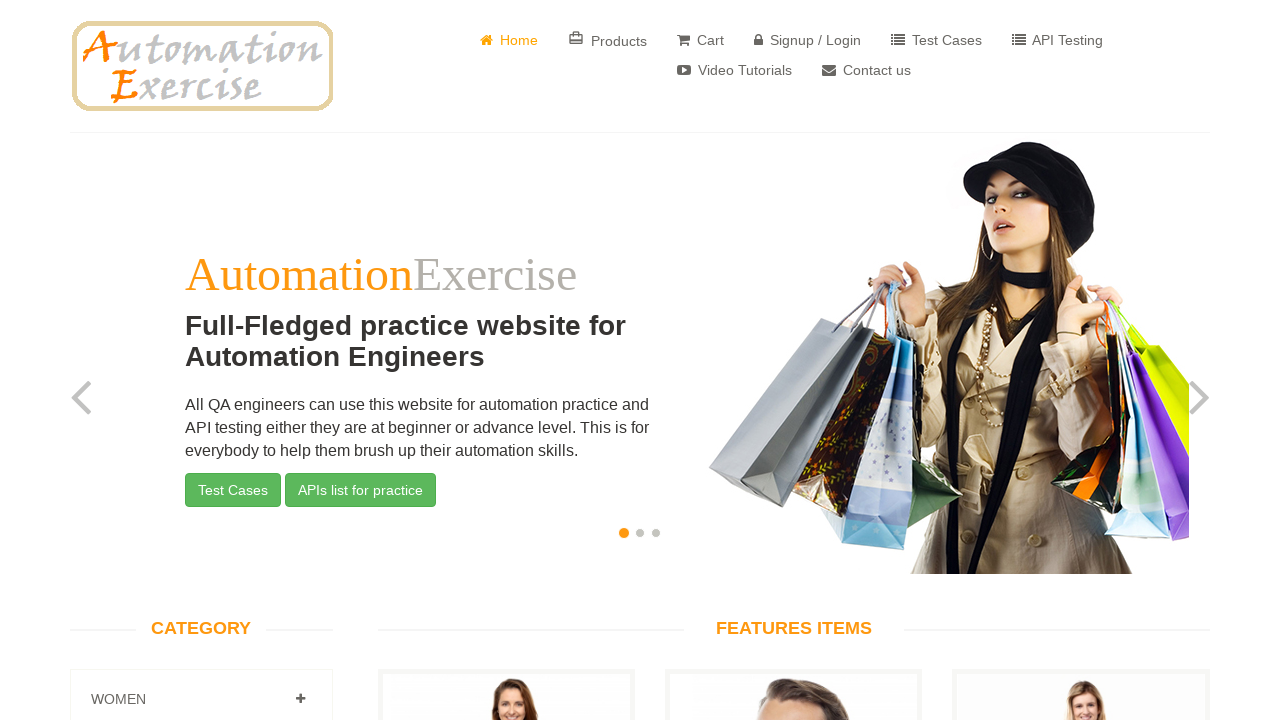

Verified font family is 'Roboto, sans-serif'
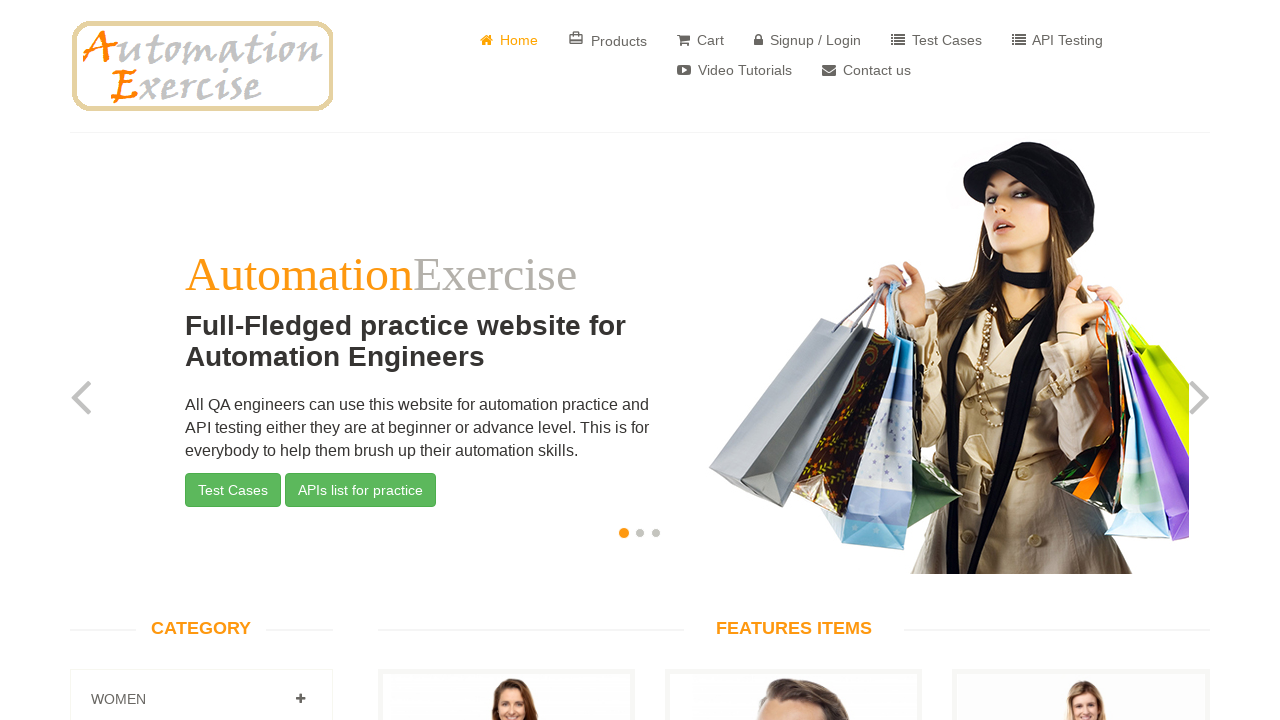

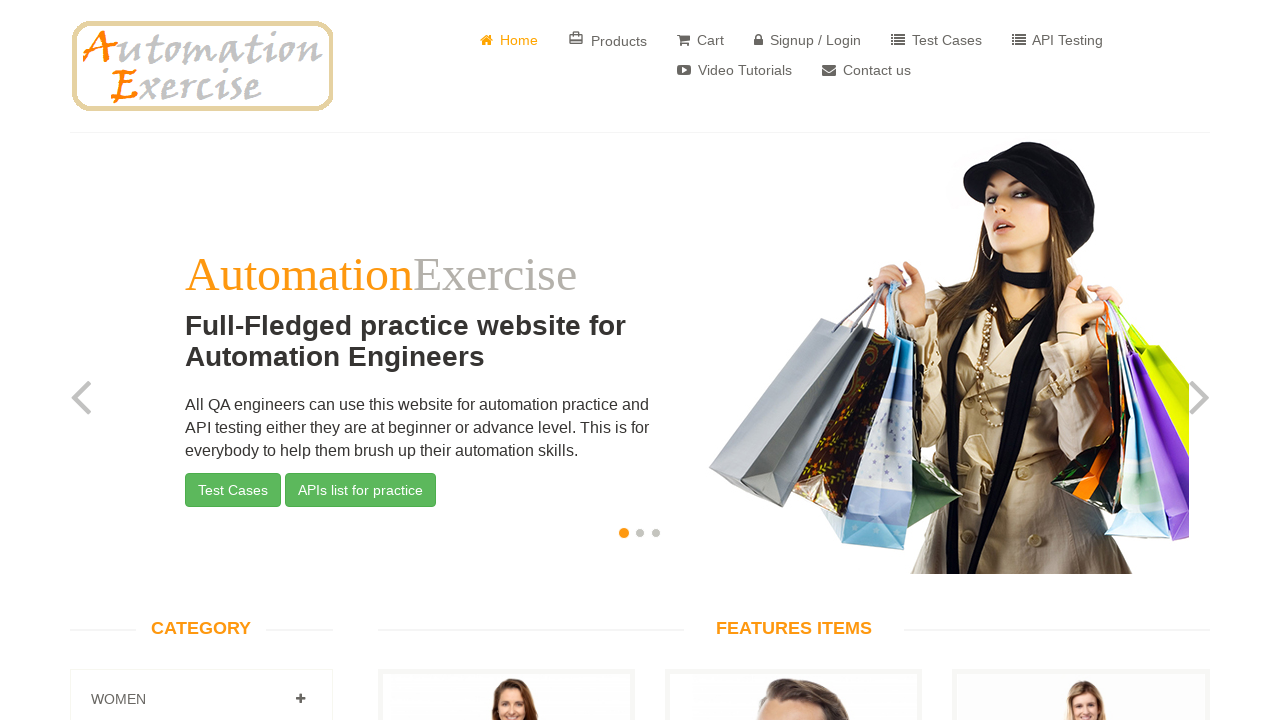